Tests checkbox interaction by verifying its properties and clicking to select it

Starting URL: https://www-archive.mozilla.org/projects/ui/accessibility/unix/testcase/html/

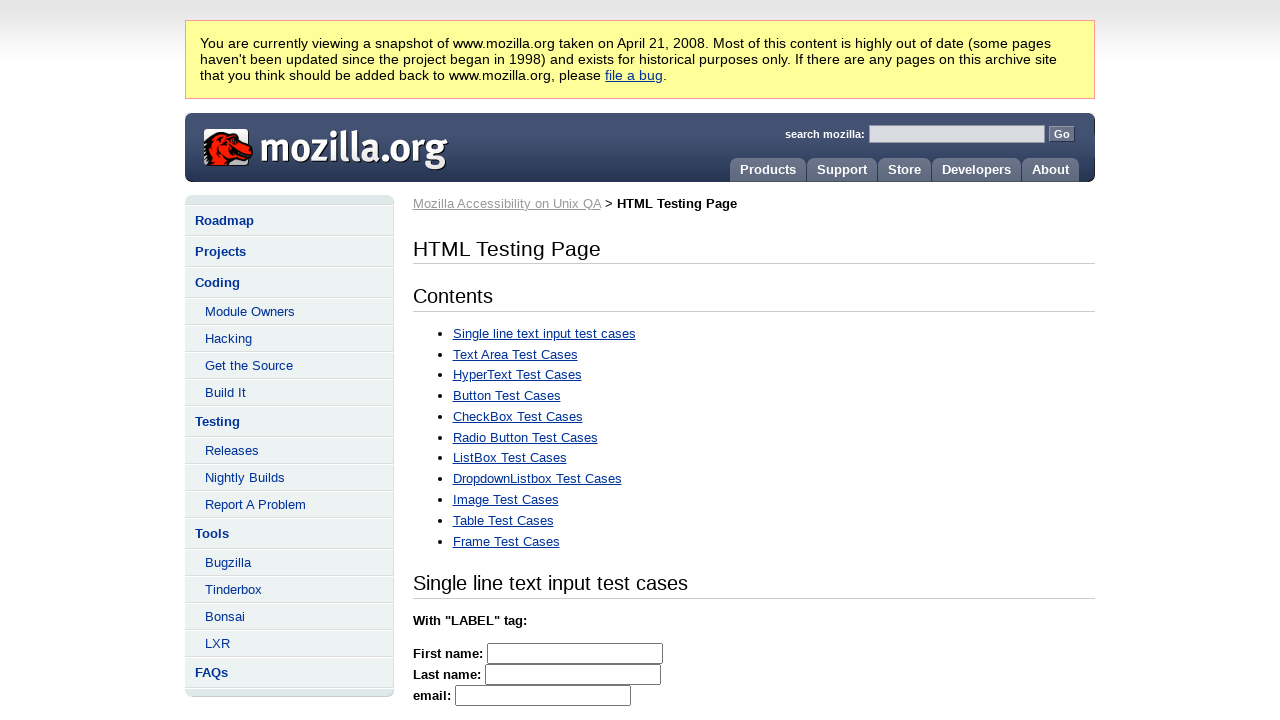

Located checkbox element with id 'checkbox2'
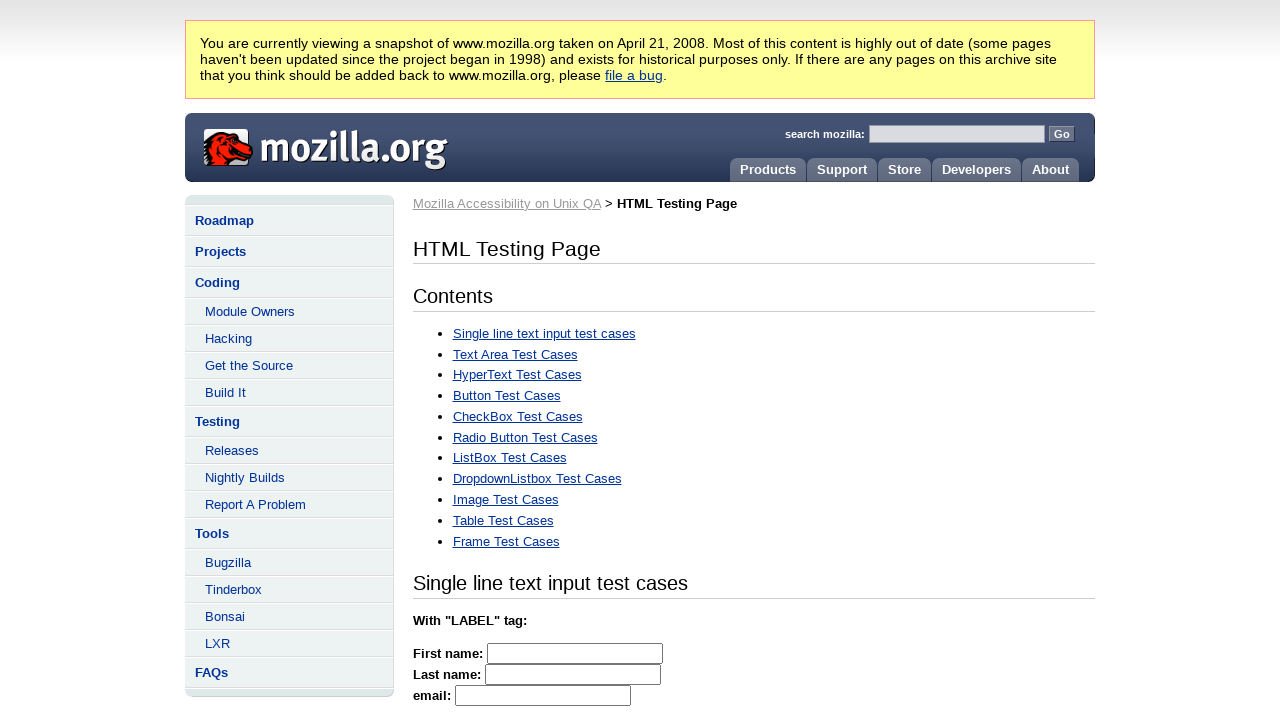

Verified checkbox element has type attribute 'checkbox'
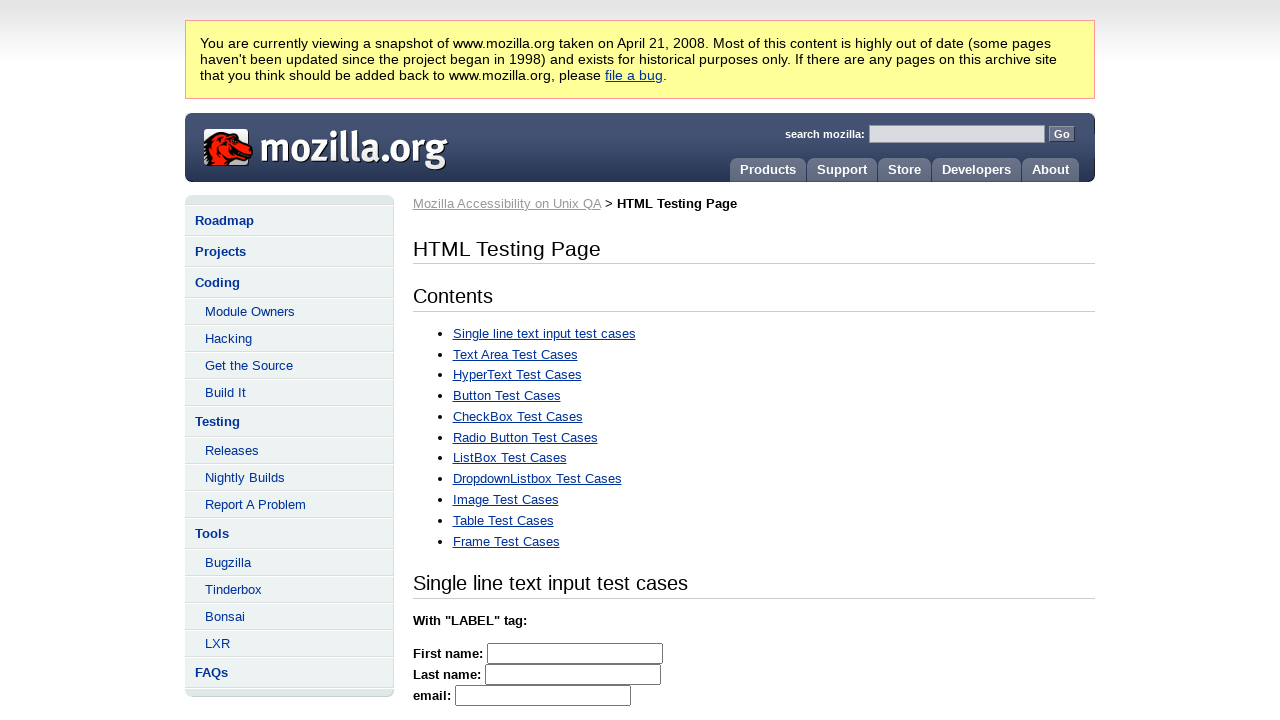

Verified checkbox is enabled
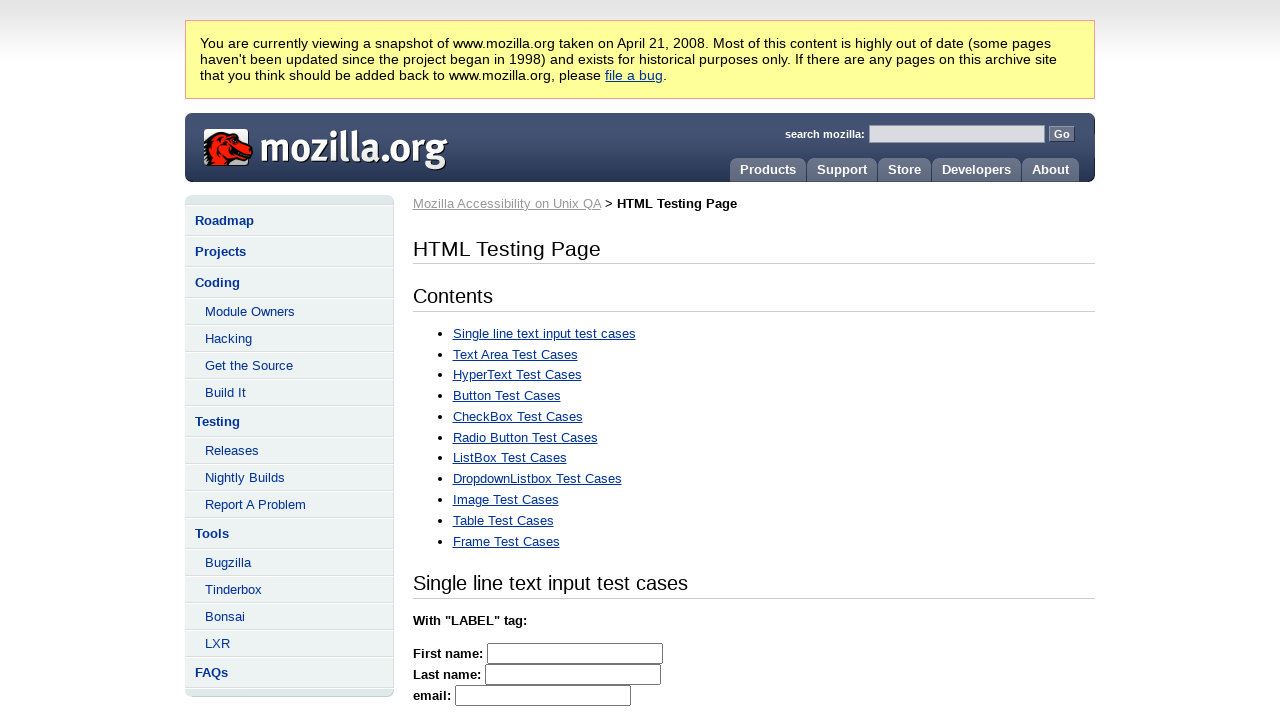

Verified checkbox is visible
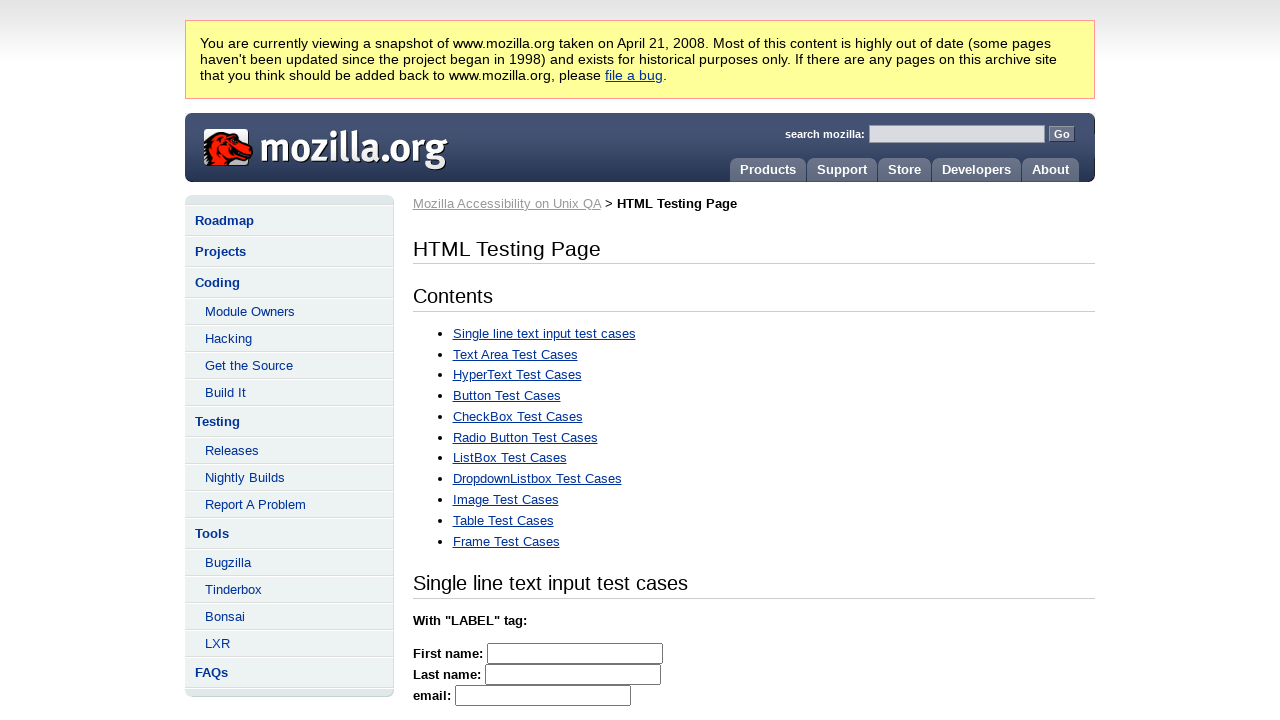

Clicked checkbox to select it at (535, 360) on #checkbox2
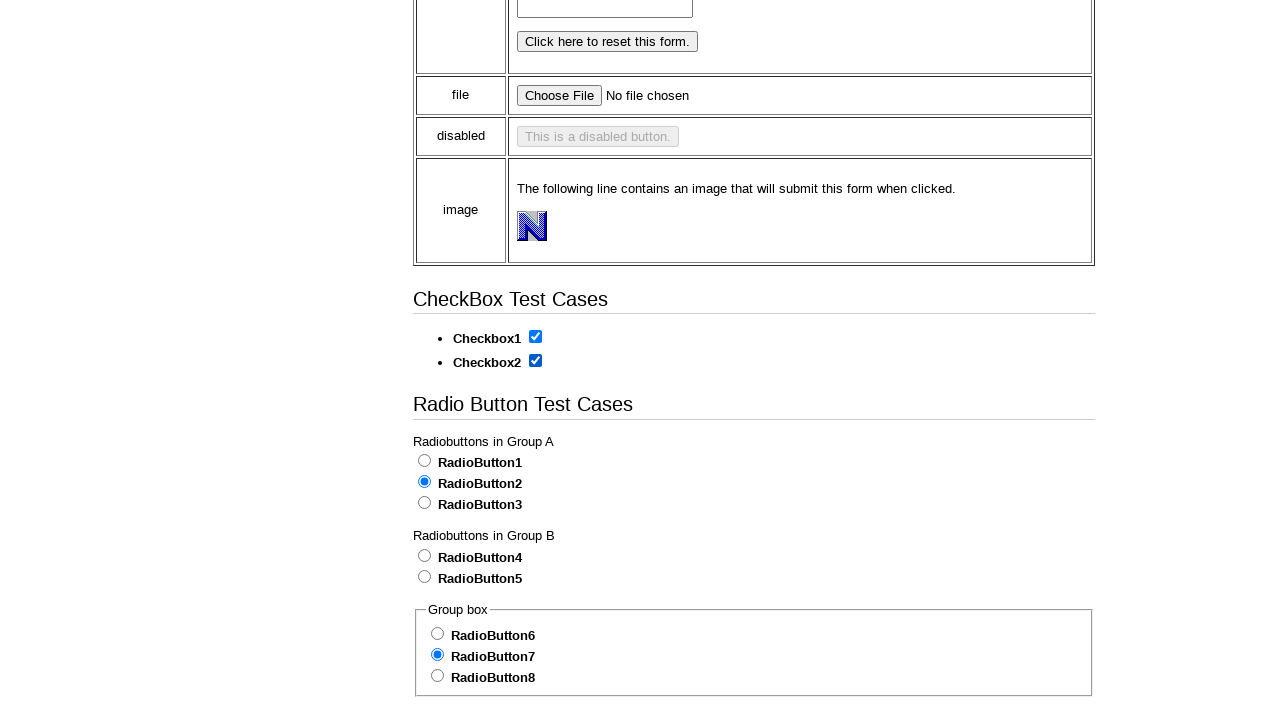

Verified checkbox is checked after clicking
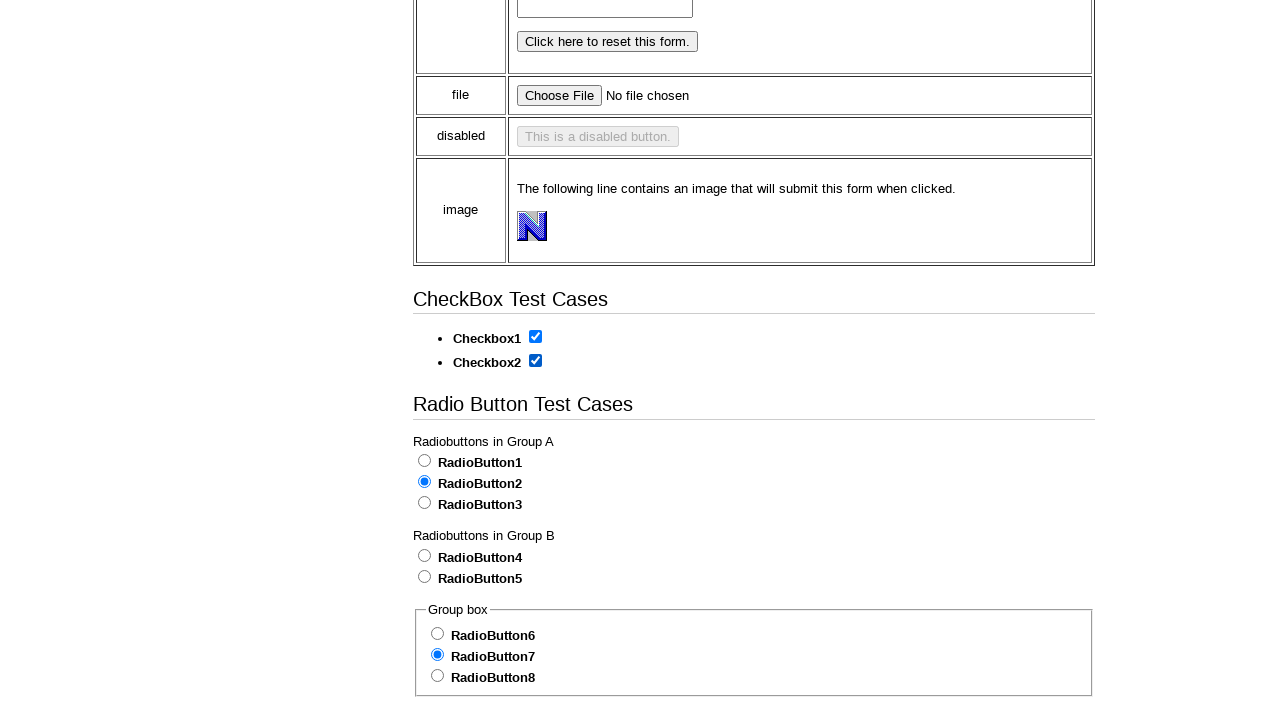

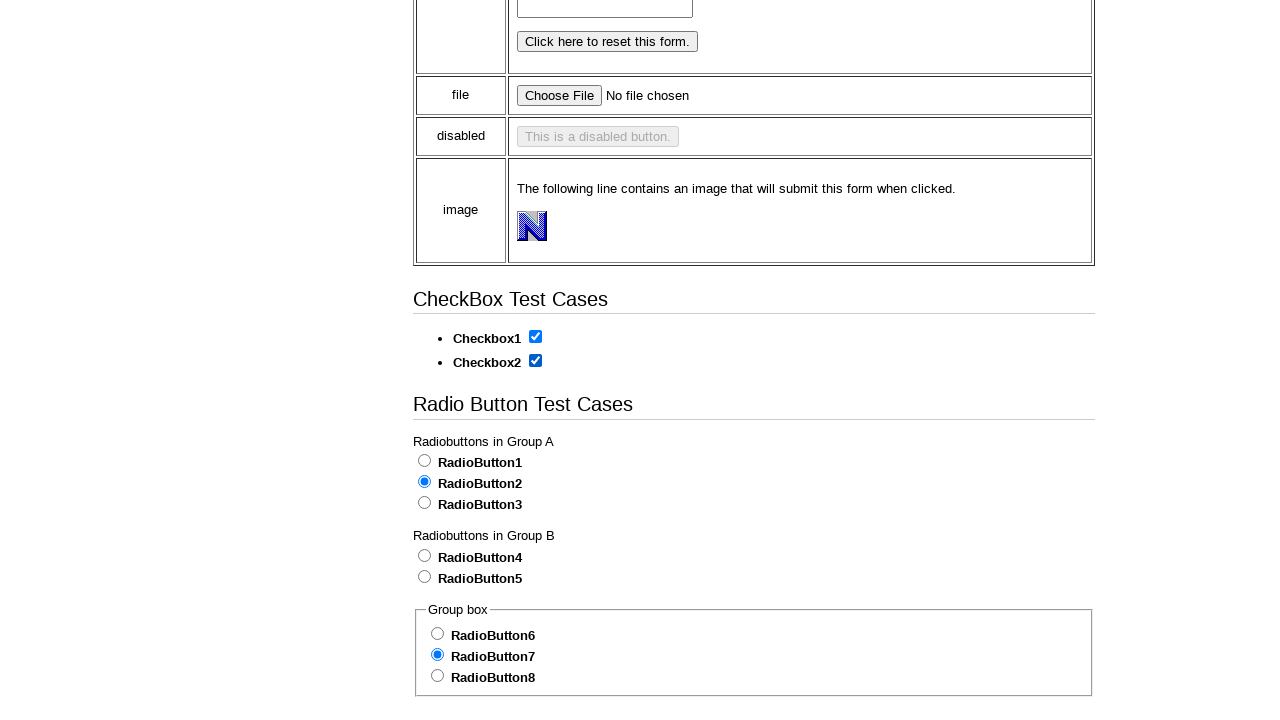